Tests interaction with a range slider element by setting its value via JavaScript execution and then pressing the RIGHT arrow key 10 times to increment the slider value.

Starting URL: https://trytestingthis.netlify.app/

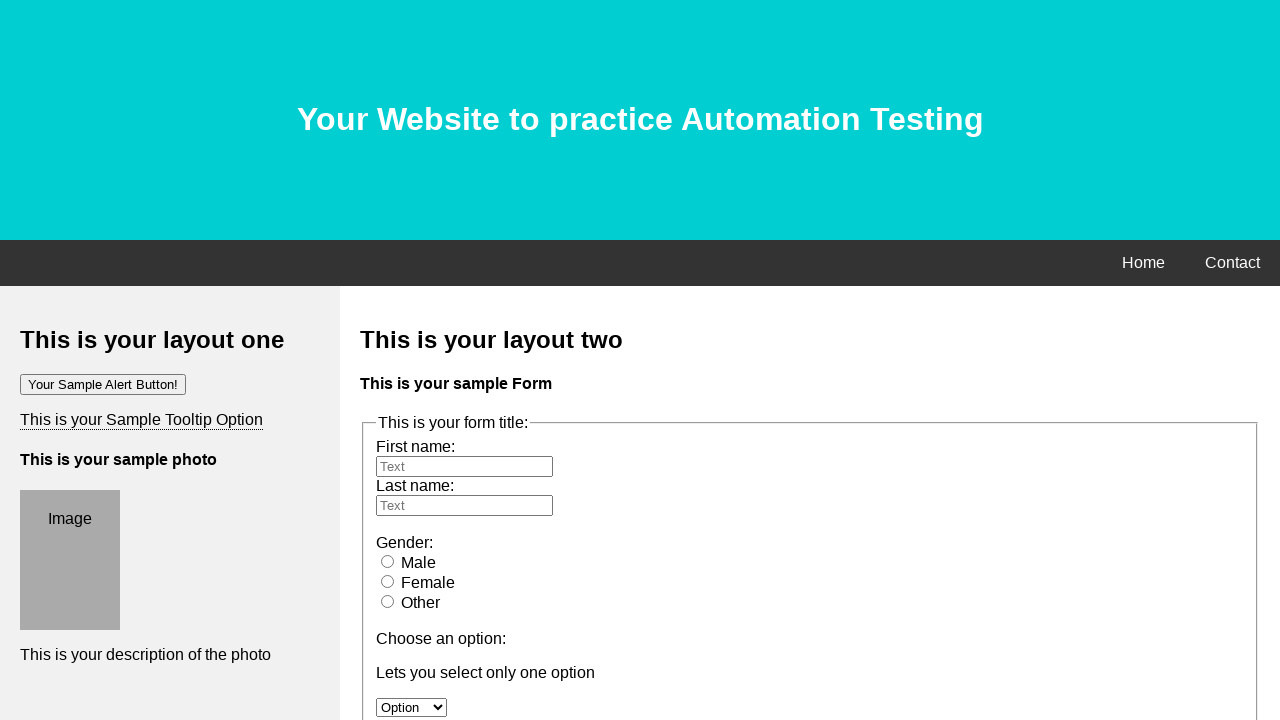

Located range slider element with id 'a'
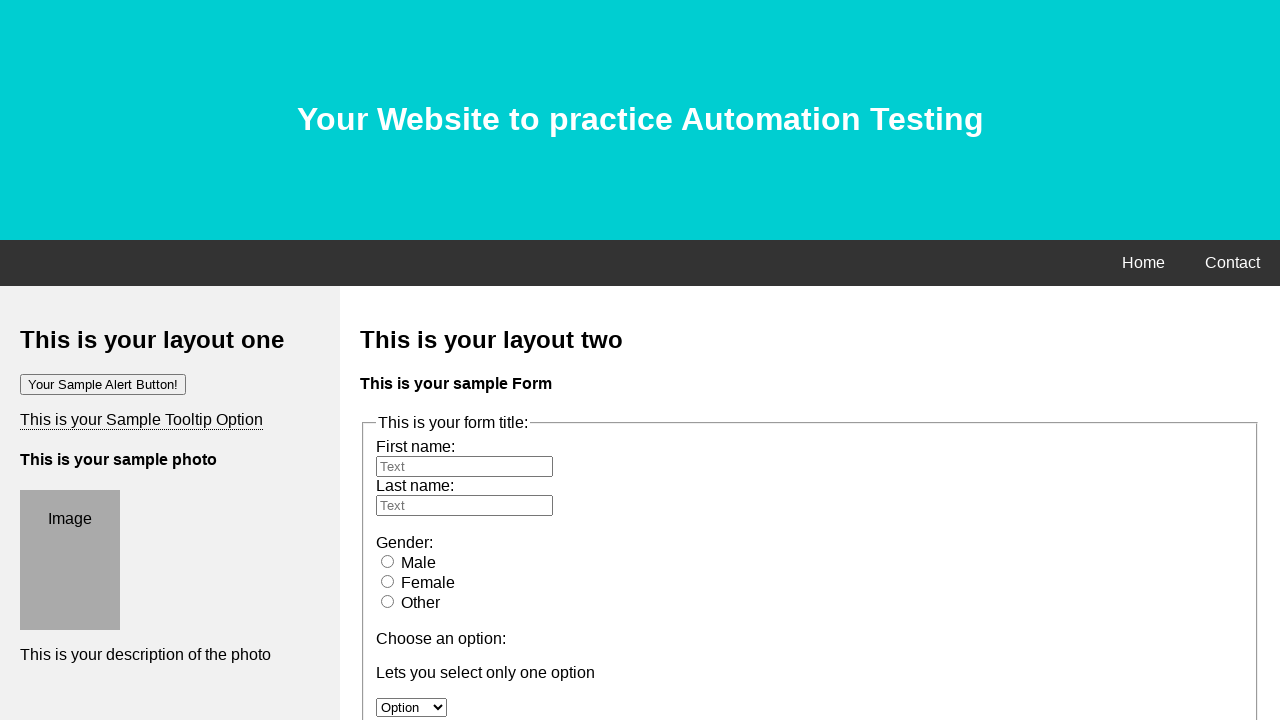

Range slider element is now visible
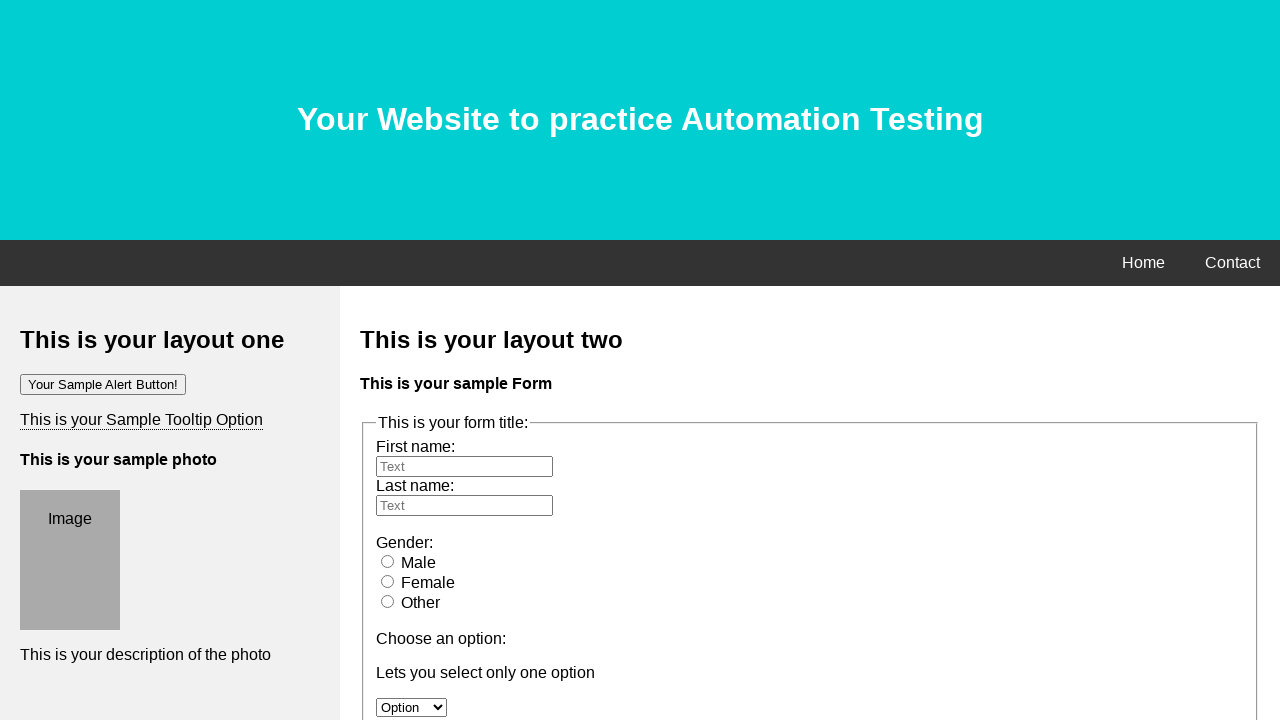

Set range slider value to 80 via JavaScript
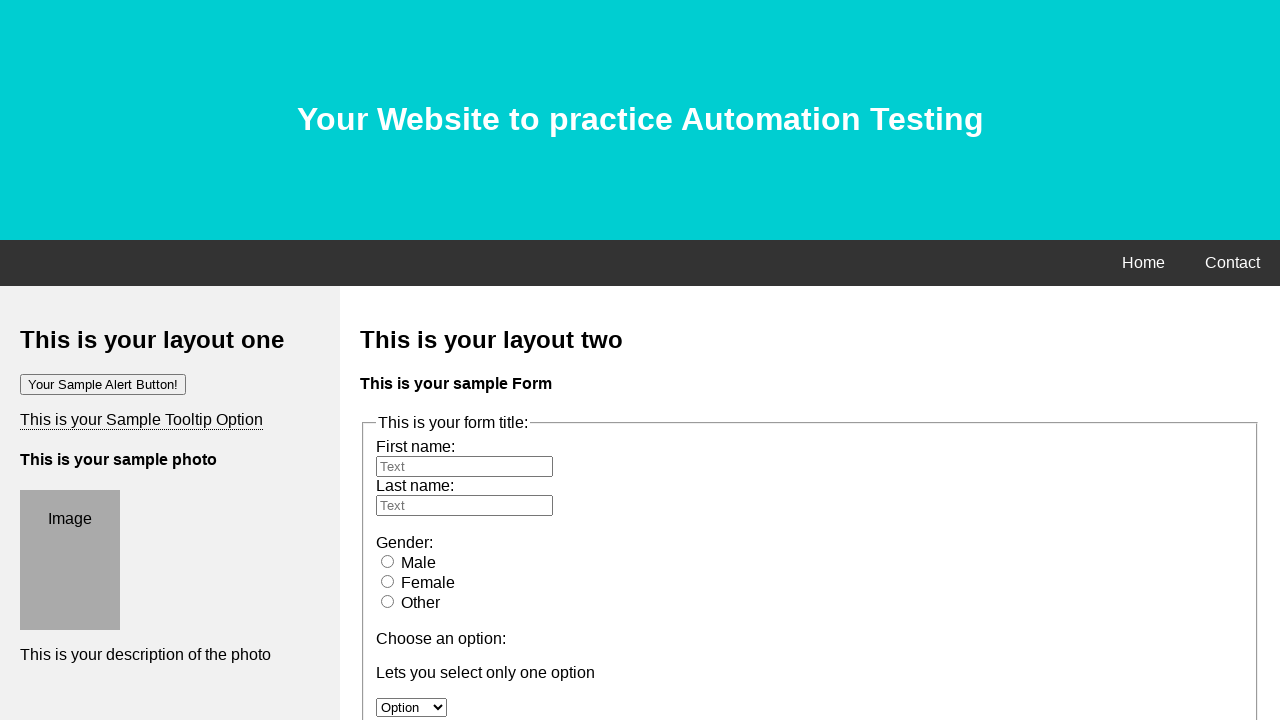

Triggered input event to notify of slider value change
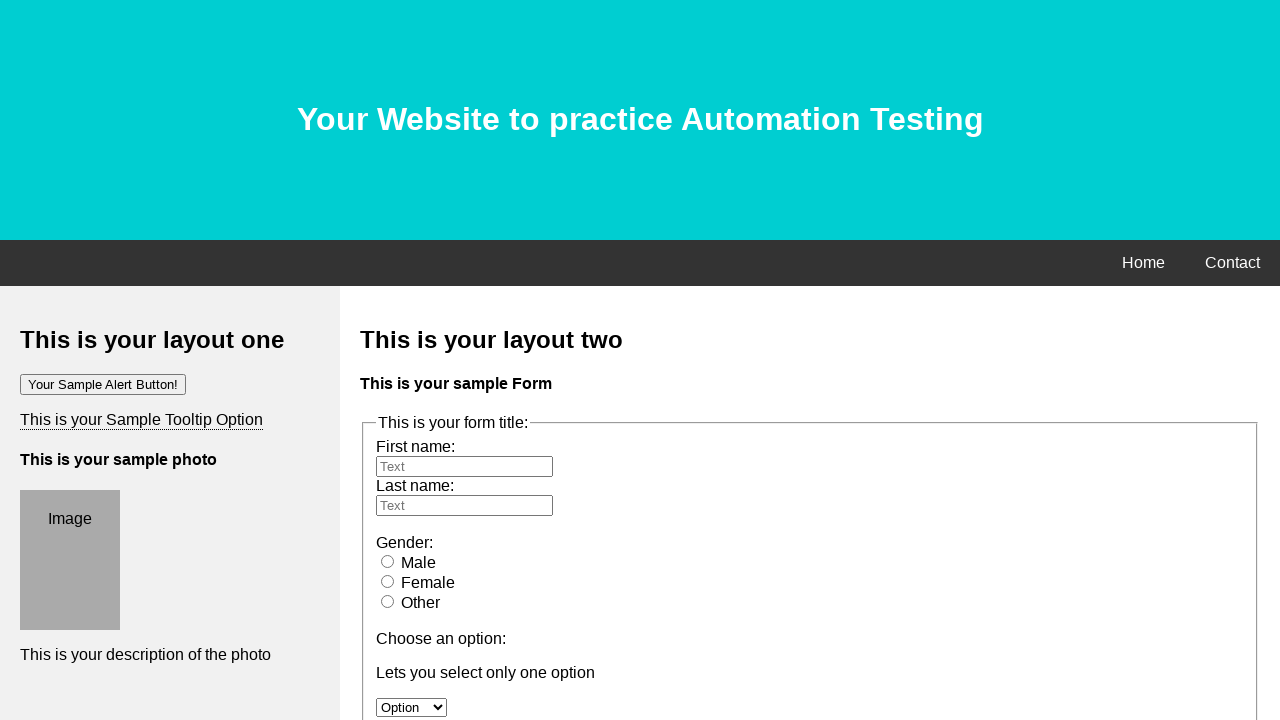

Pressed RIGHT arrow key to increment slider (press 1/10) on xpath=//*[@id='a']
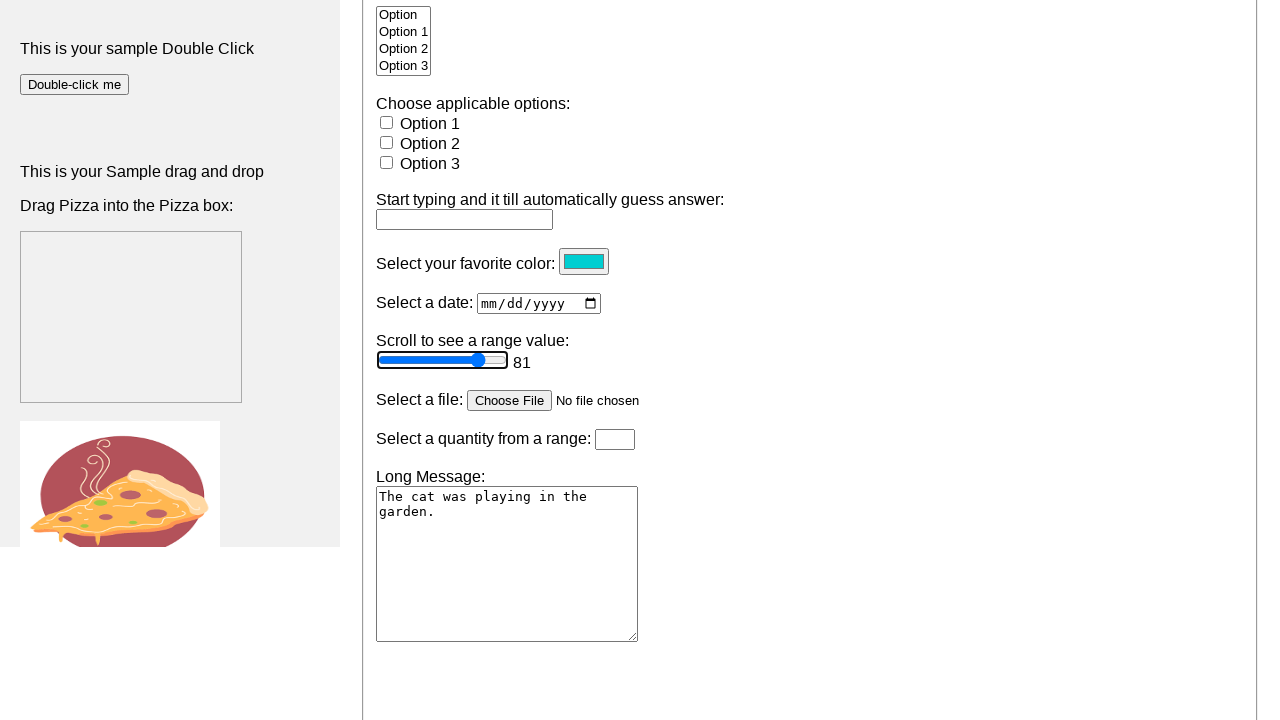

Pressed RIGHT arrow key to increment slider (press 2/10) on xpath=//*[@id='a']
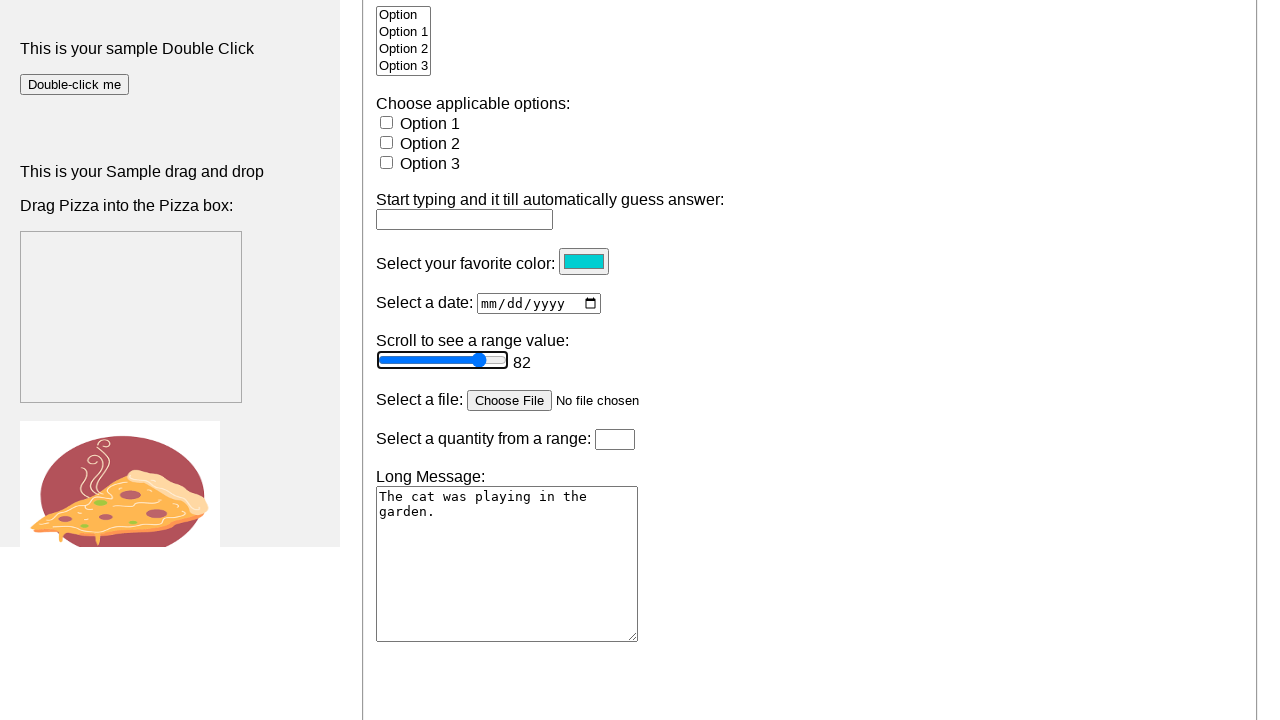

Pressed RIGHT arrow key to increment slider (press 3/10) on xpath=//*[@id='a']
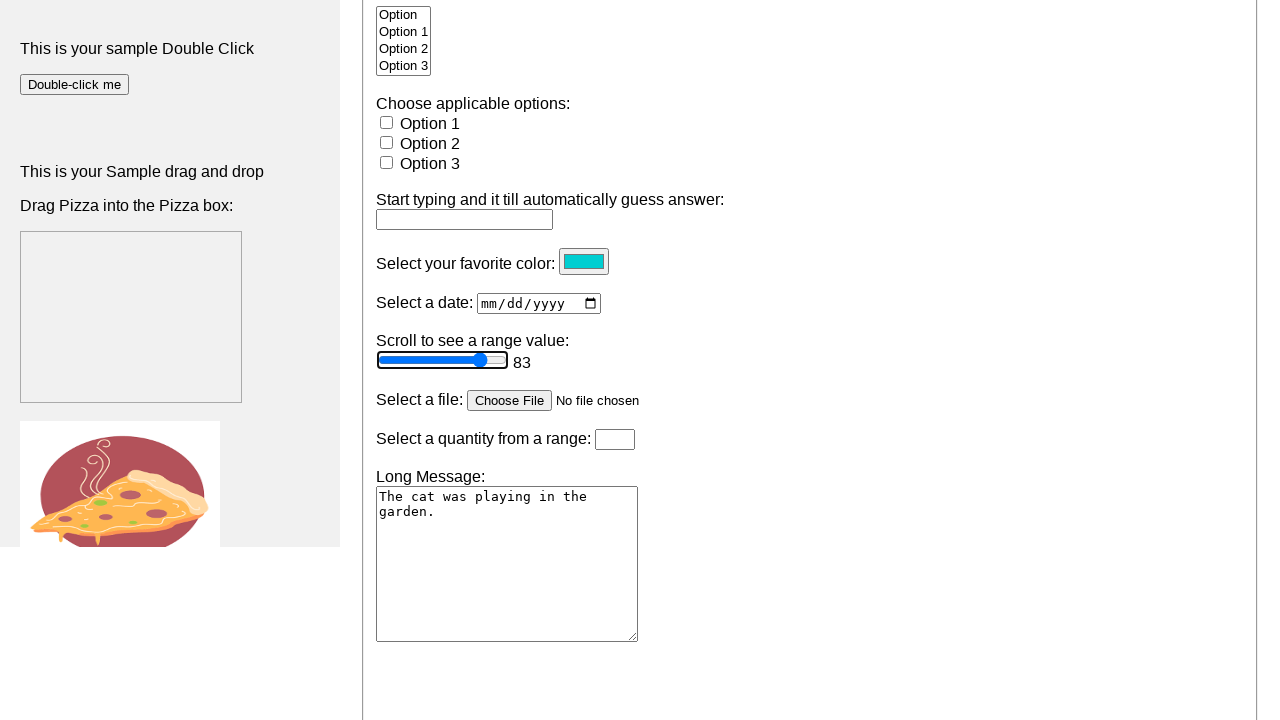

Pressed RIGHT arrow key to increment slider (press 4/10) on xpath=//*[@id='a']
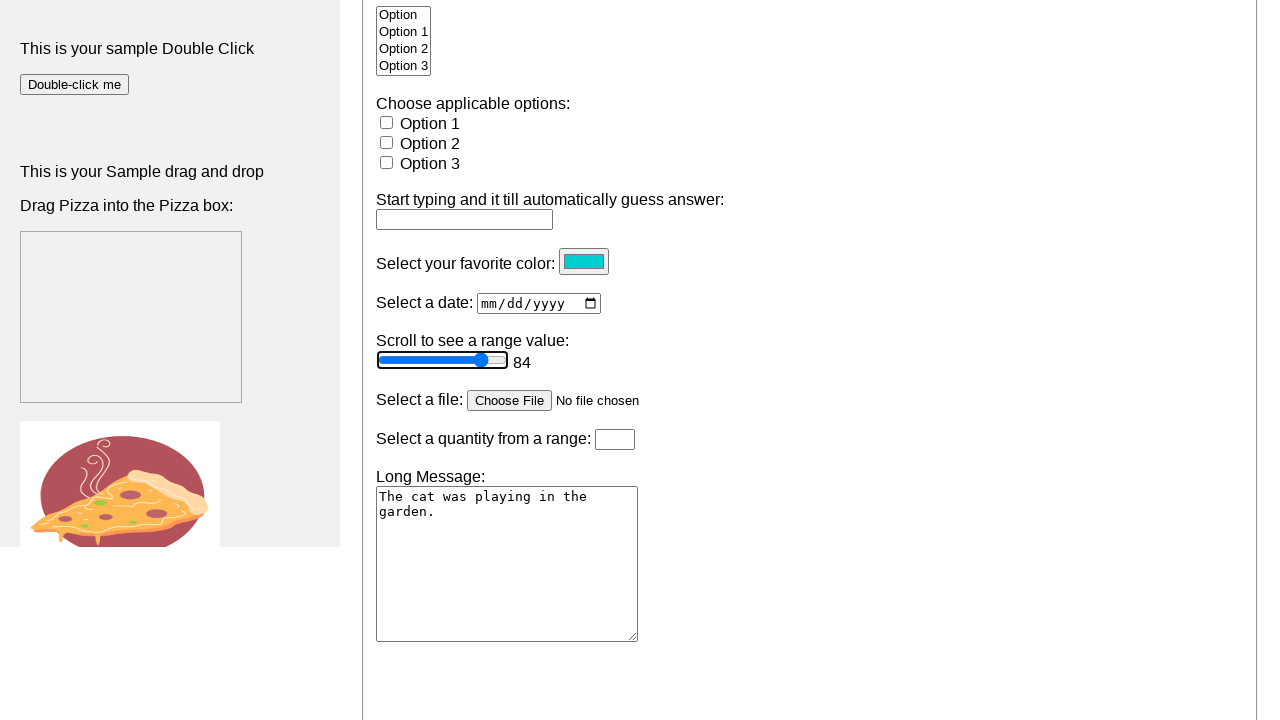

Pressed RIGHT arrow key to increment slider (press 5/10) on xpath=//*[@id='a']
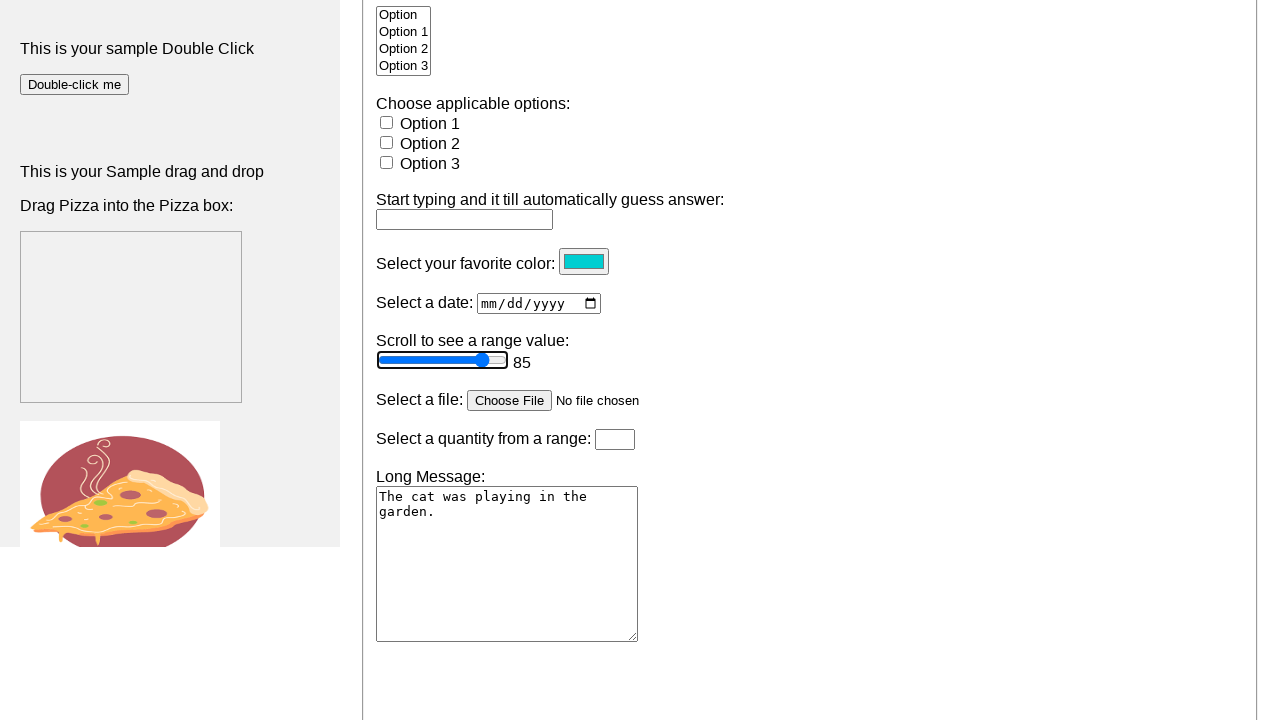

Pressed RIGHT arrow key to increment slider (press 6/10) on xpath=//*[@id='a']
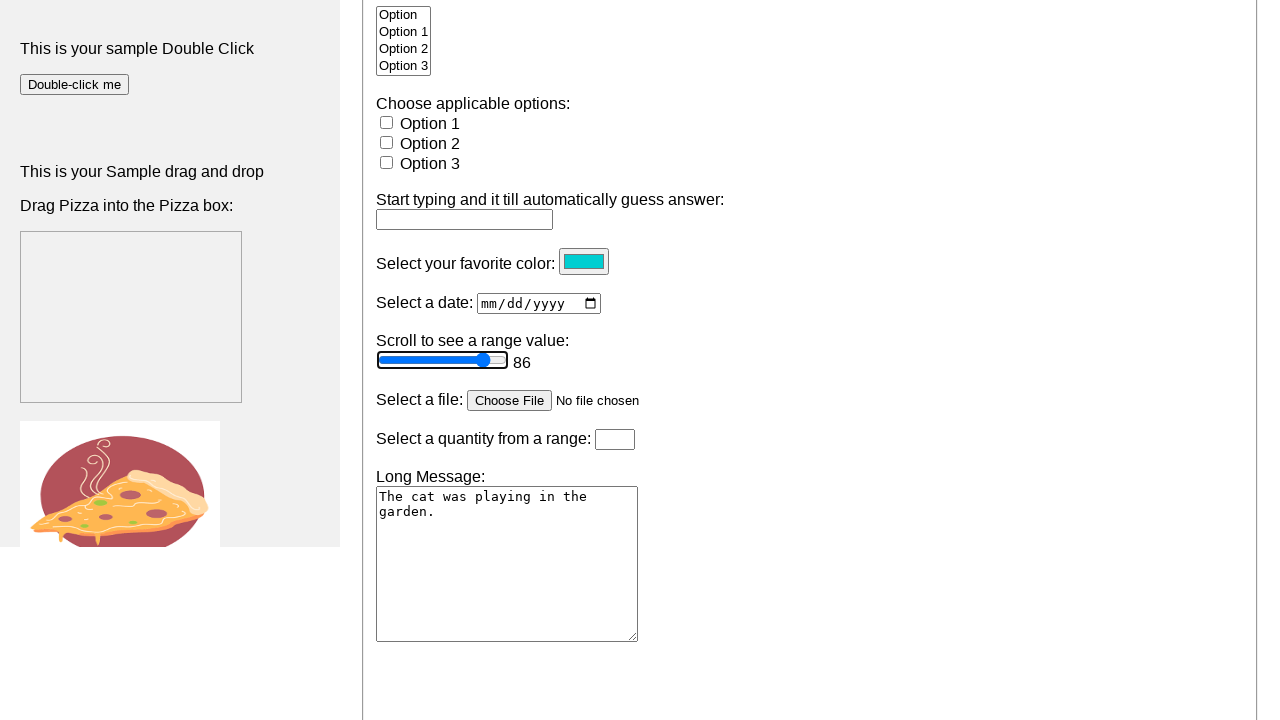

Pressed RIGHT arrow key to increment slider (press 7/10) on xpath=//*[@id='a']
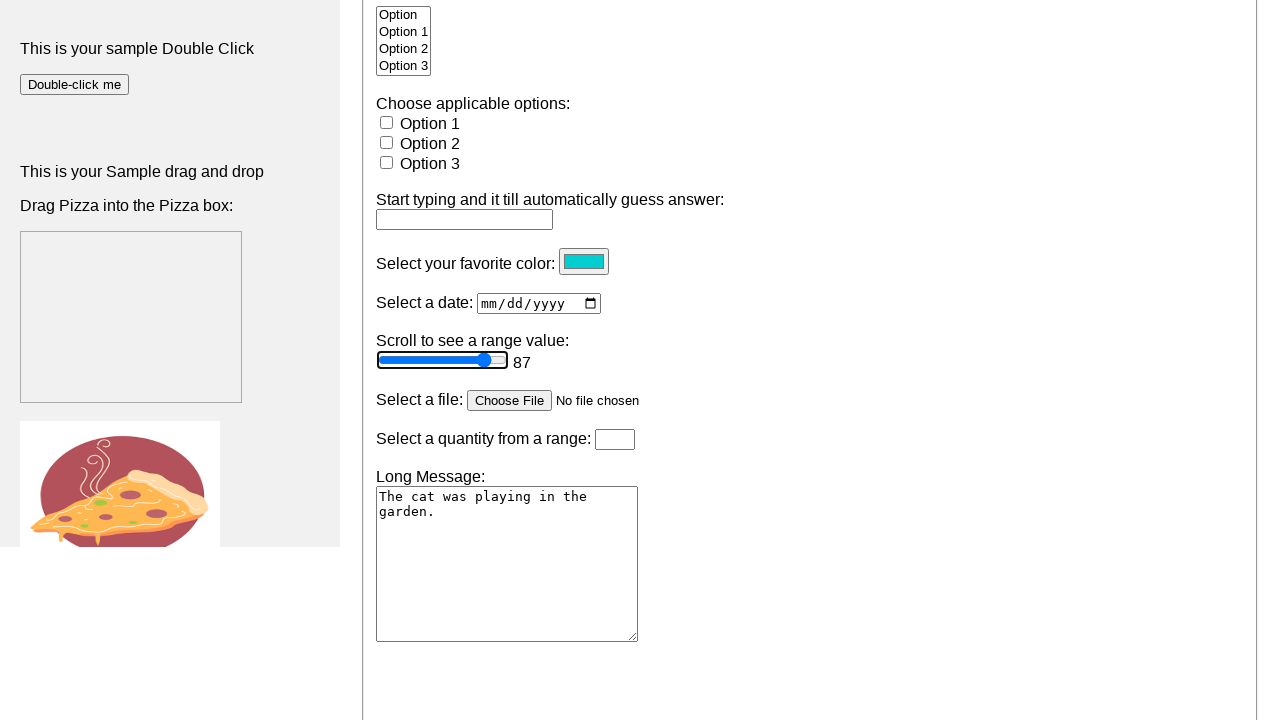

Pressed RIGHT arrow key to increment slider (press 8/10) on xpath=//*[@id='a']
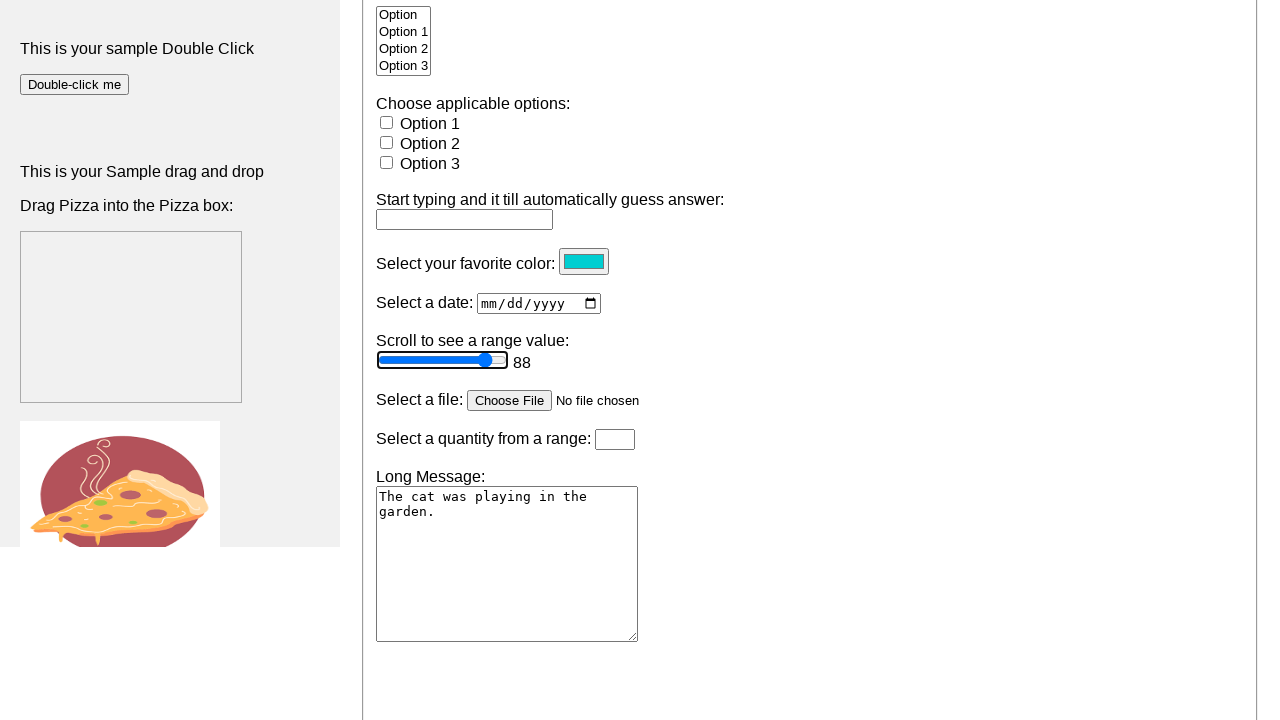

Pressed RIGHT arrow key to increment slider (press 9/10) on xpath=//*[@id='a']
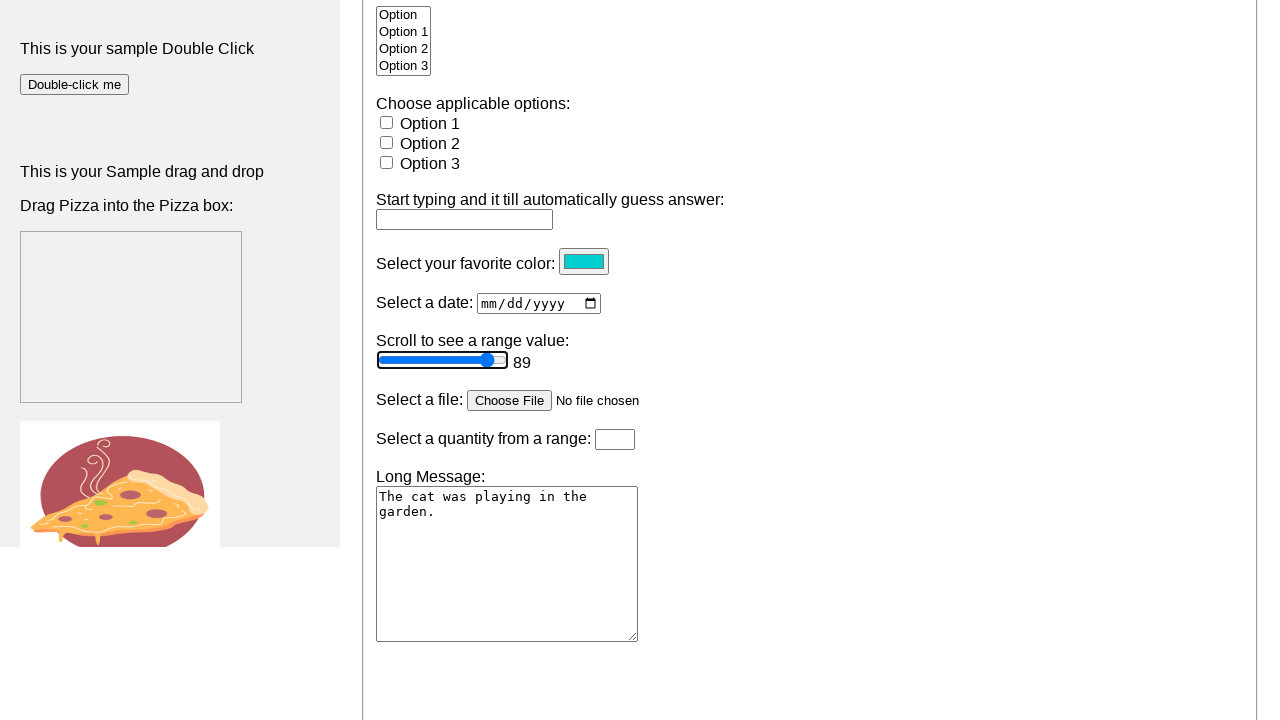

Pressed RIGHT arrow key to increment slider (press 10/10) on xpath=//*[@id='a']
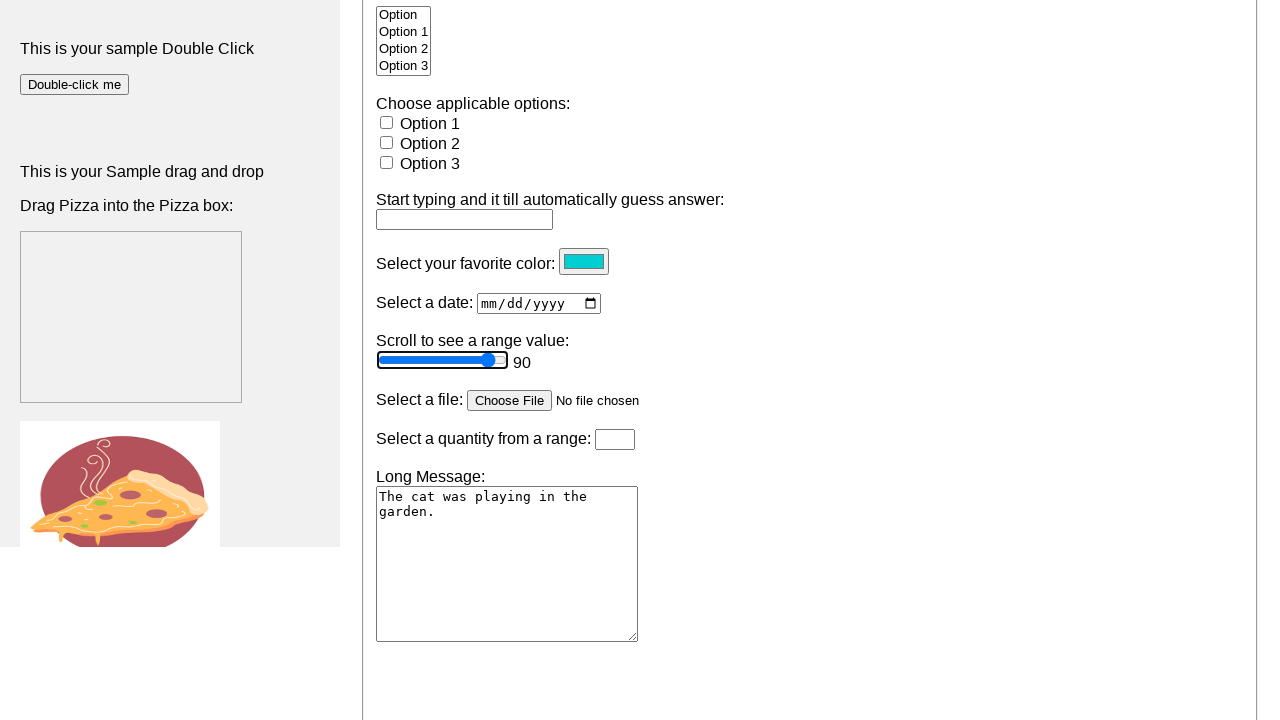

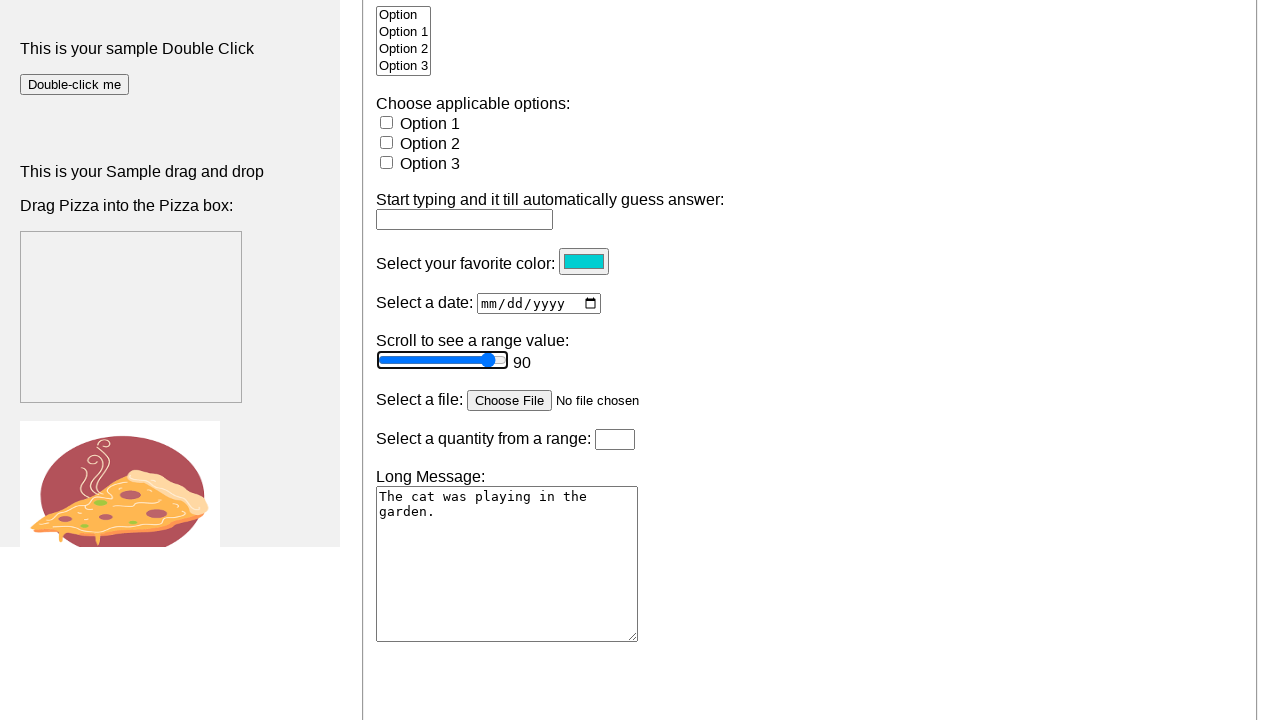